Tests the Add Customer functionality in XYZ Bank application by clicking Bank Manager Login, navigating to Add Customer form, filling in customer details (first name, last name, post code), and submitting the form.

Starting URL: https://www.globalsqa.com/angularJs-protractor/BankingProject/#/login

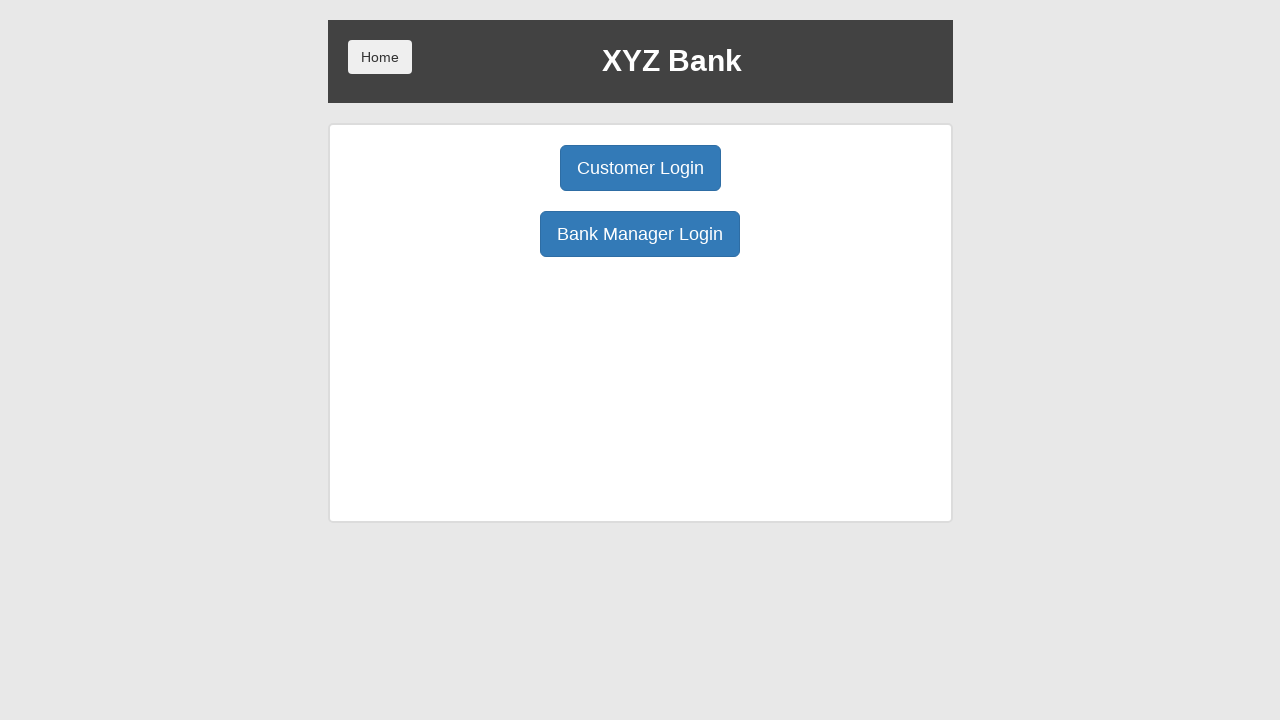

Clicked Bank Manager Login button at (640, 234) on button:has-text('Bank Manager Login')
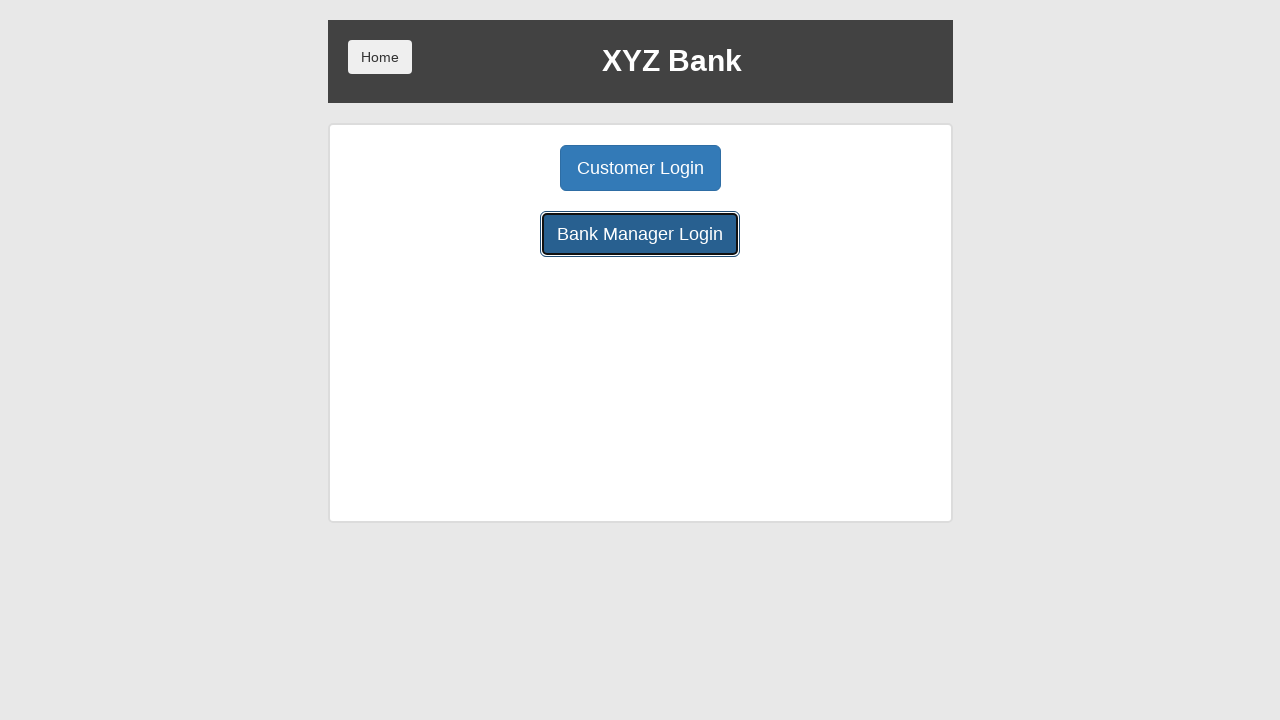

Clicked Add Customer tab at (502, 168) on button:has-text('Add Customer')
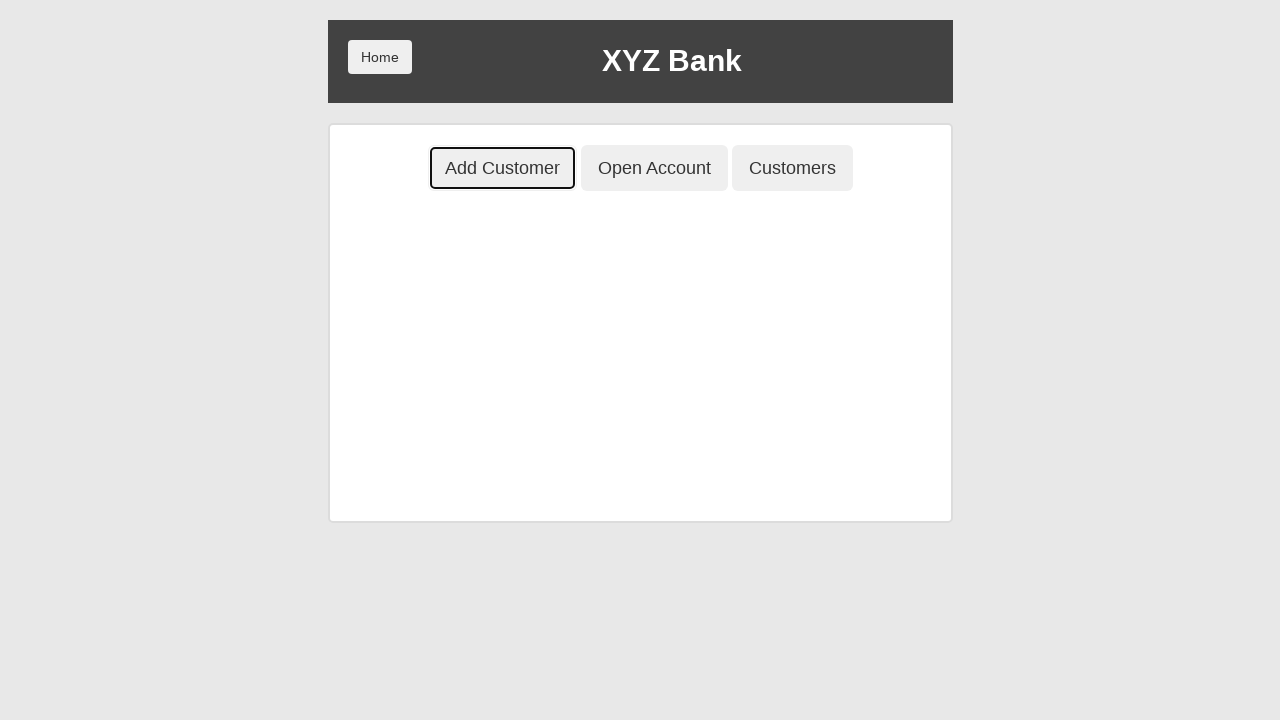

Filled First Name field with 'Marcus' on input[placeholder='First Name']
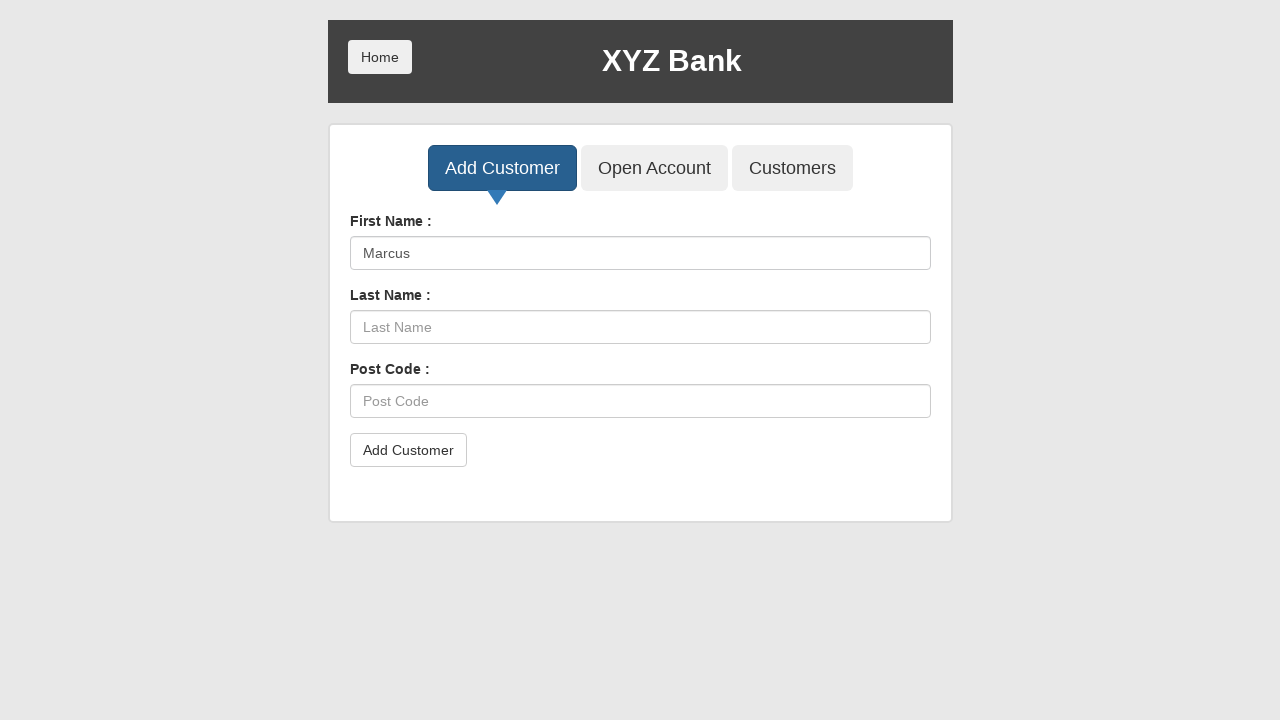

Filled Last Name field with 'Thompson' on input[placeholder='Last Name']
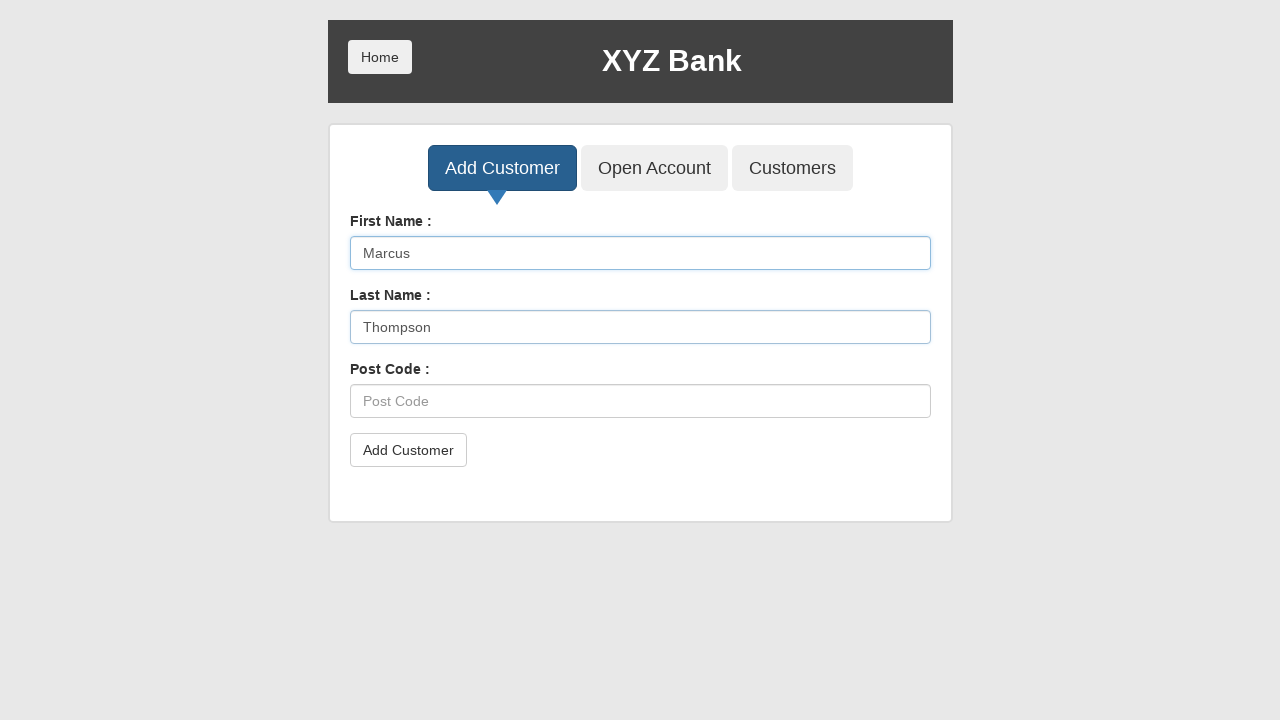

Filled Post Code field with '78234' on input[placeholder='Post Code']
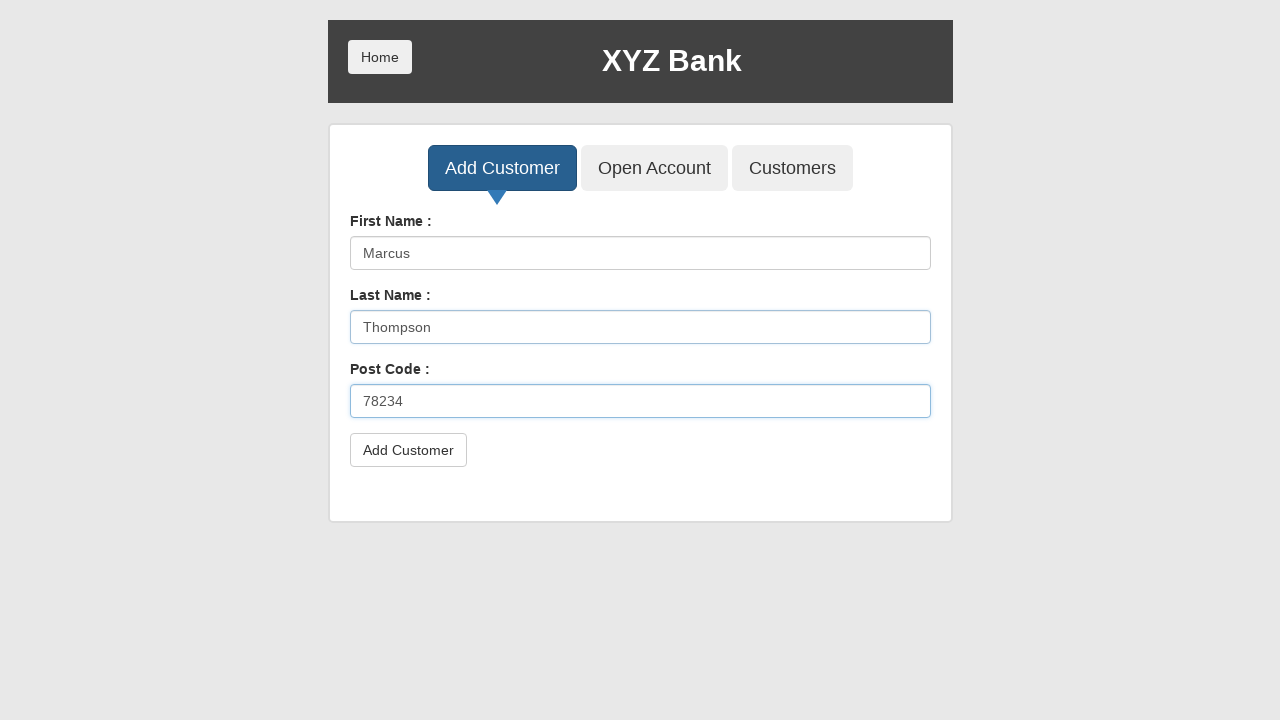

Clicked Add Customer submit button at (408, 450) on button[type='submit']:has-text('Add Customer')
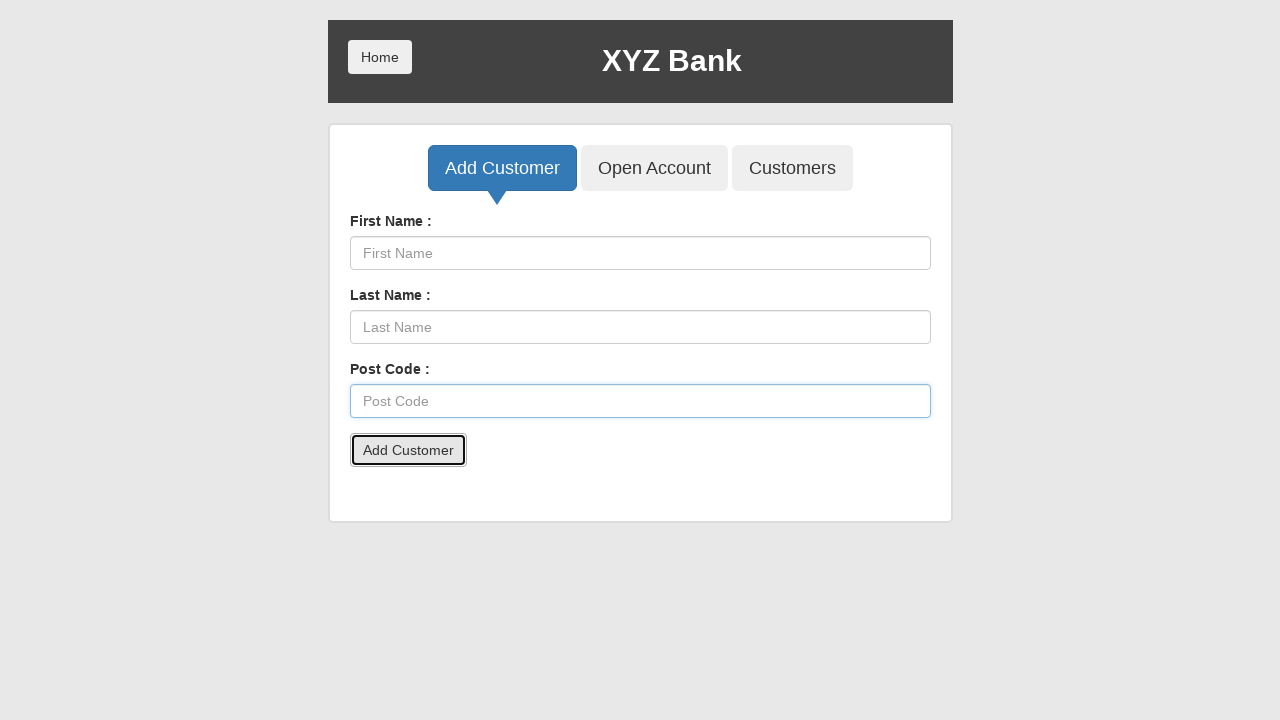

Accepted success alert dialog
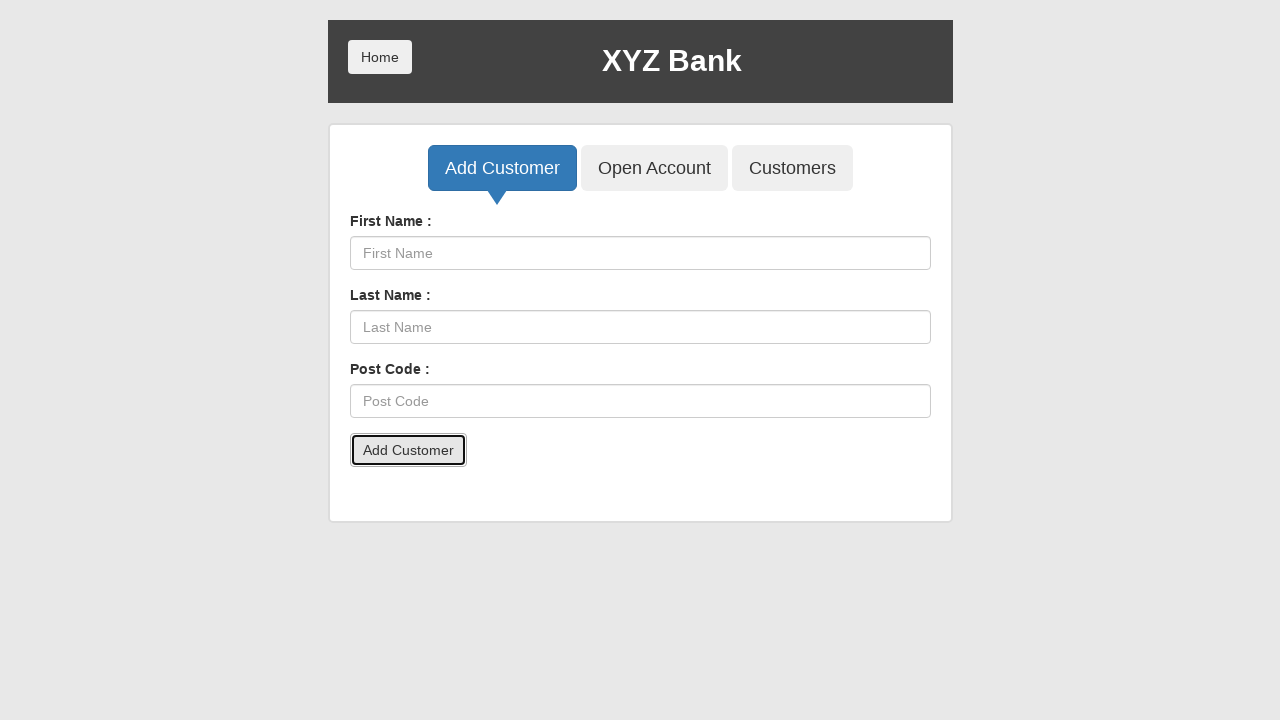

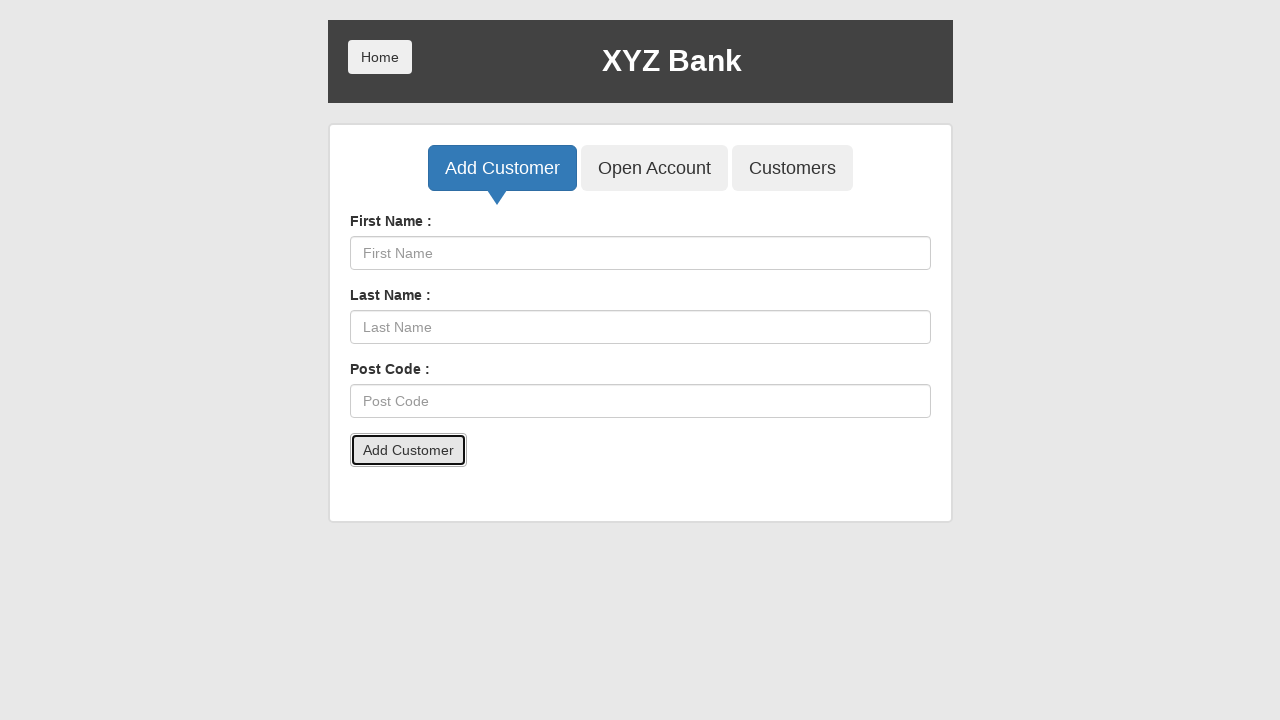